Navigates to a Polymer shop demo site and interacts with shadow DOM elements to click on a shop button

Starting URL: https://shop.polymer-project.org/

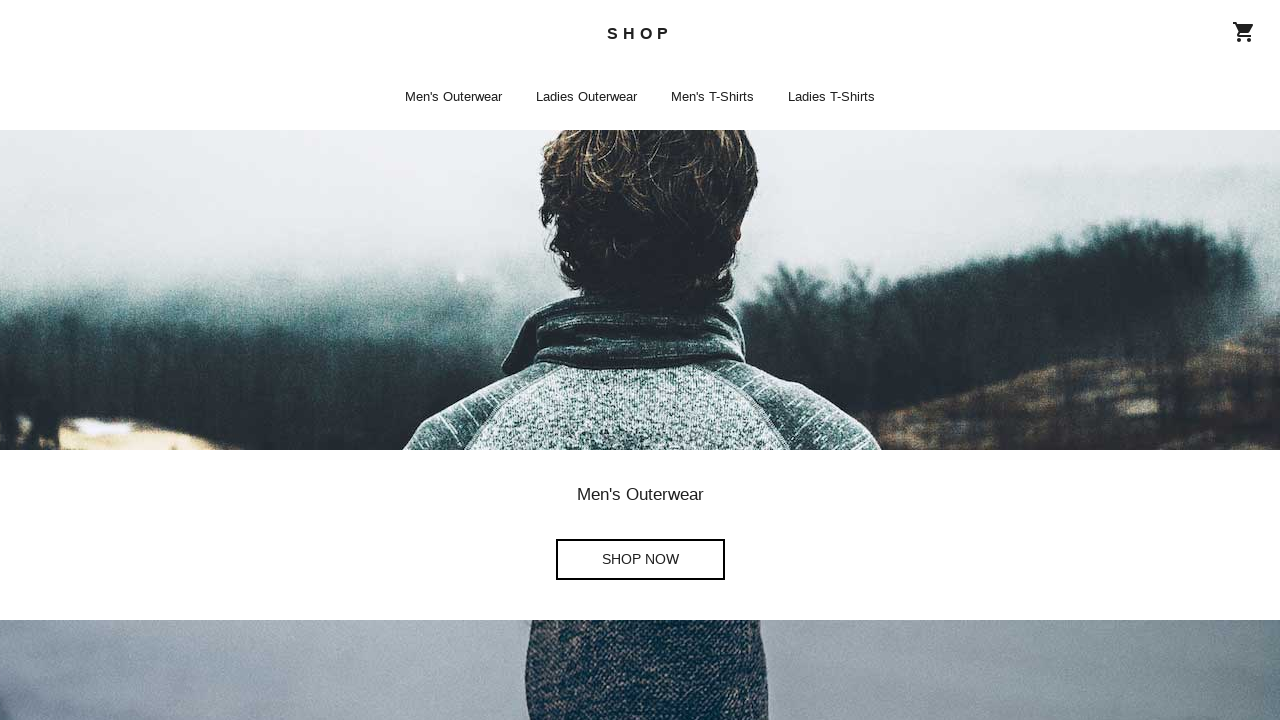

Waited for page to load completely (networkidle state)
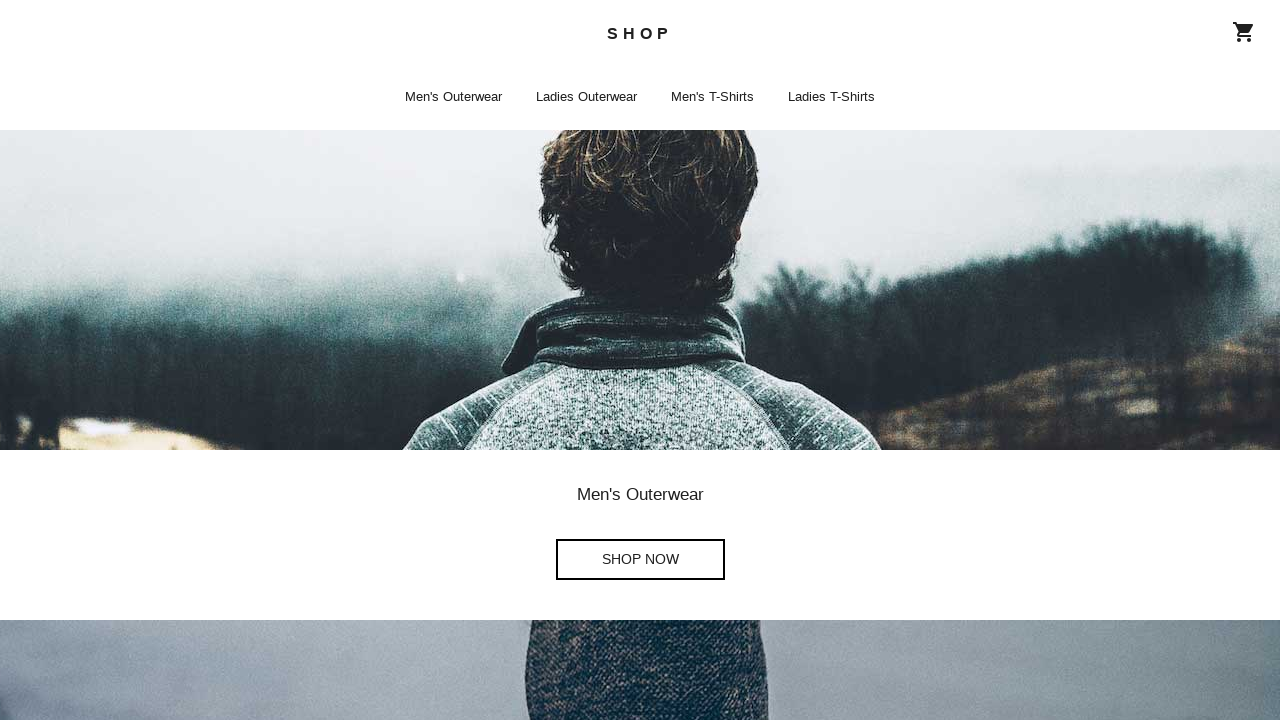

Clicked shop button in shadow DOM element at (640, 560) on shop-home div:nth-child(2) shop-button a
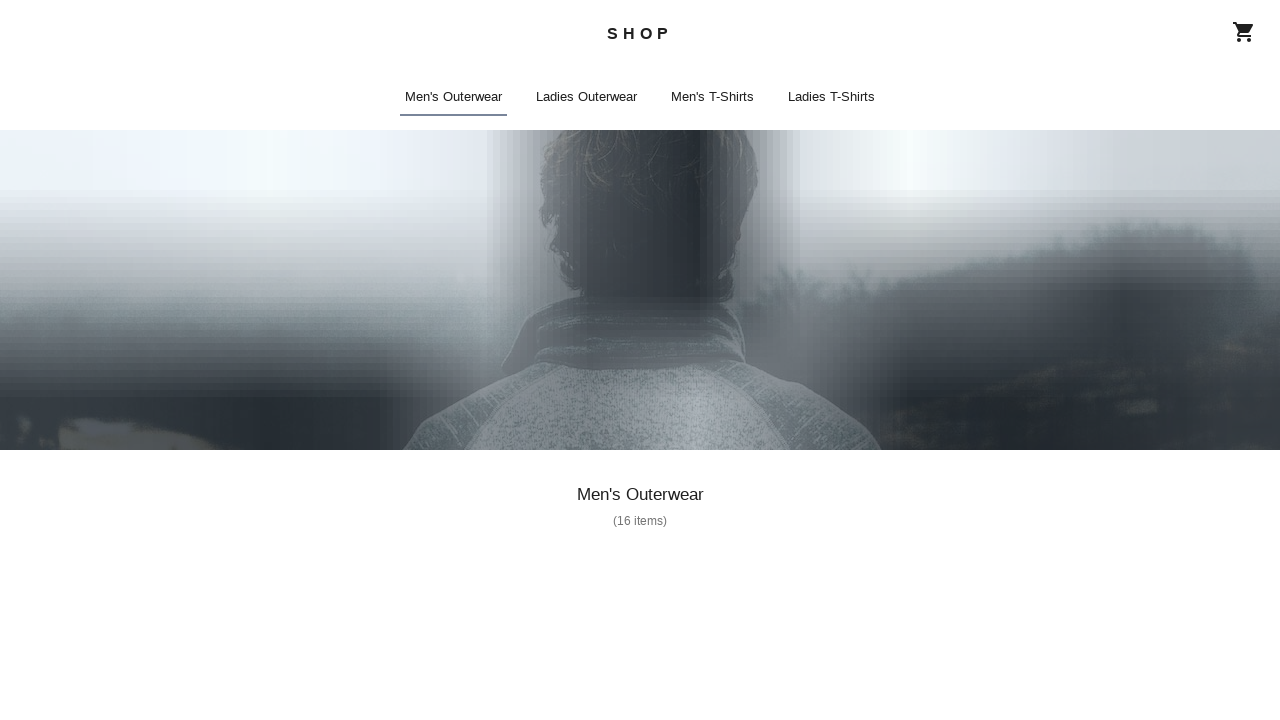

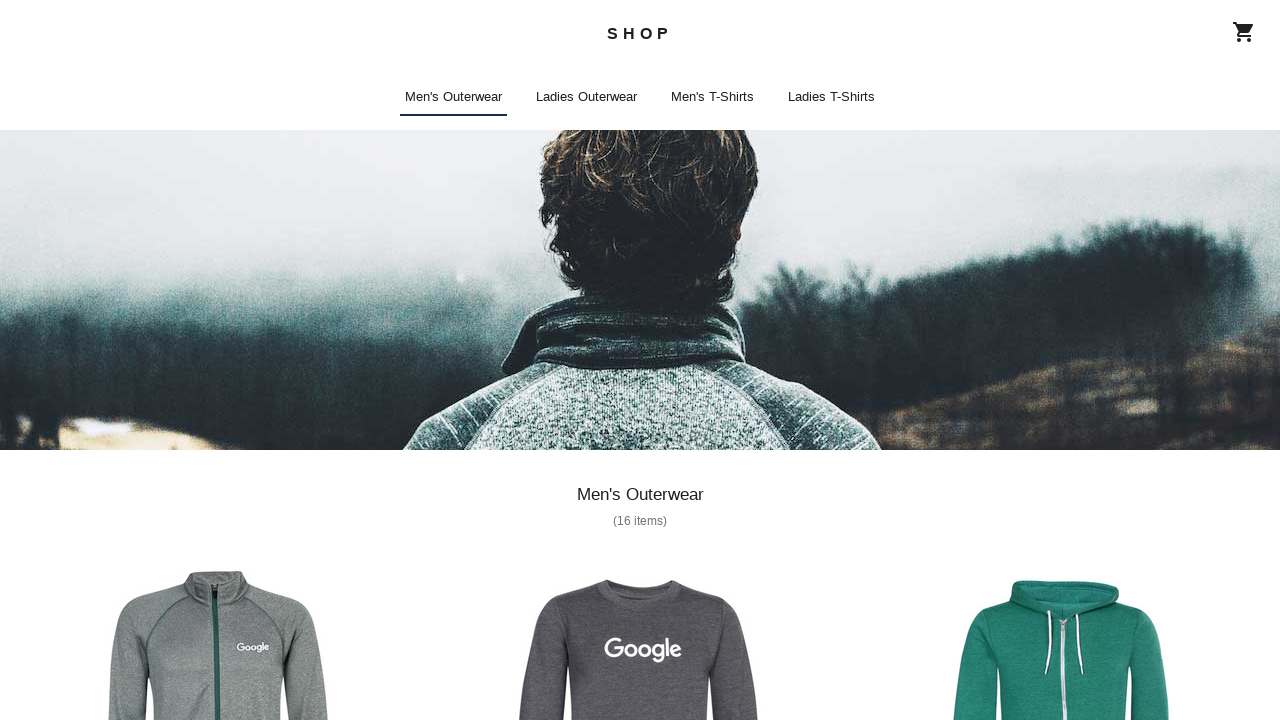